Tests the registration form functionality on demoqa.com web tables page by clicking Add button, filling out the registration form with user details (name, email, age, salary, department), submitting the form, and verifying the new entry appears in the table.

Starting URL: https://demoqa.com/webtables

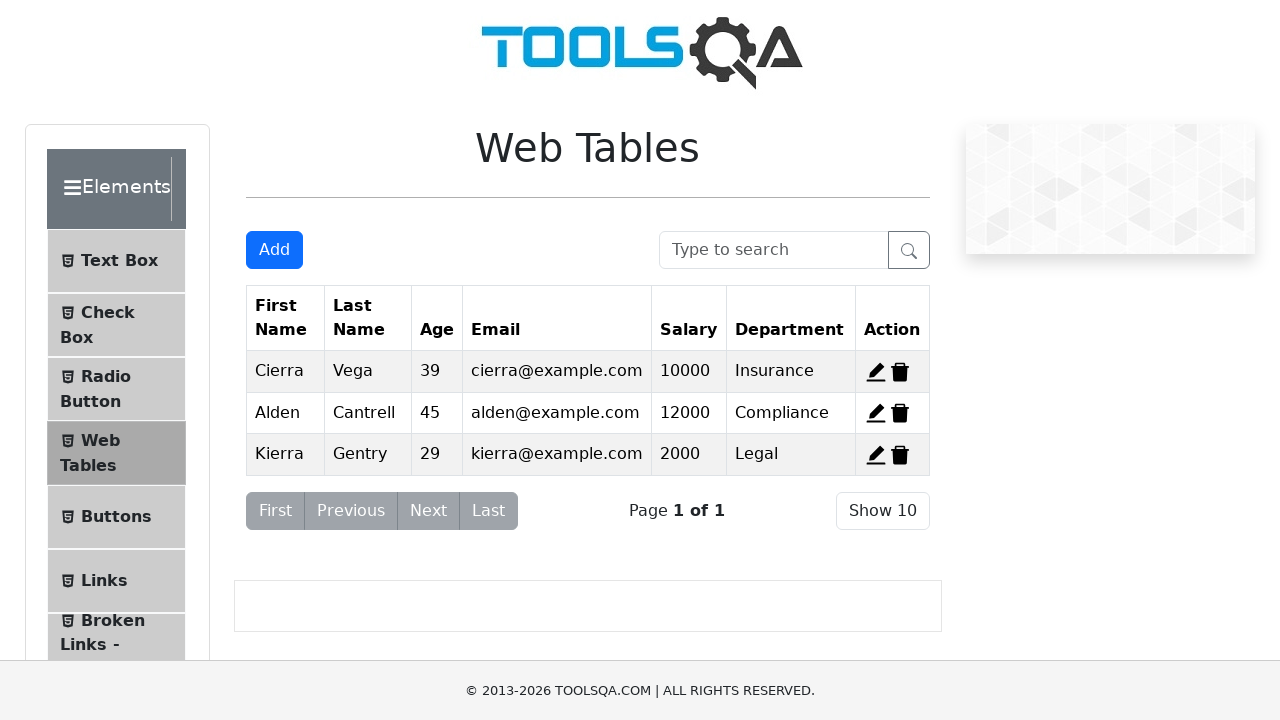

Clicked Add button to open registration form at (274, 250) on xpath=//*[text()='Add']
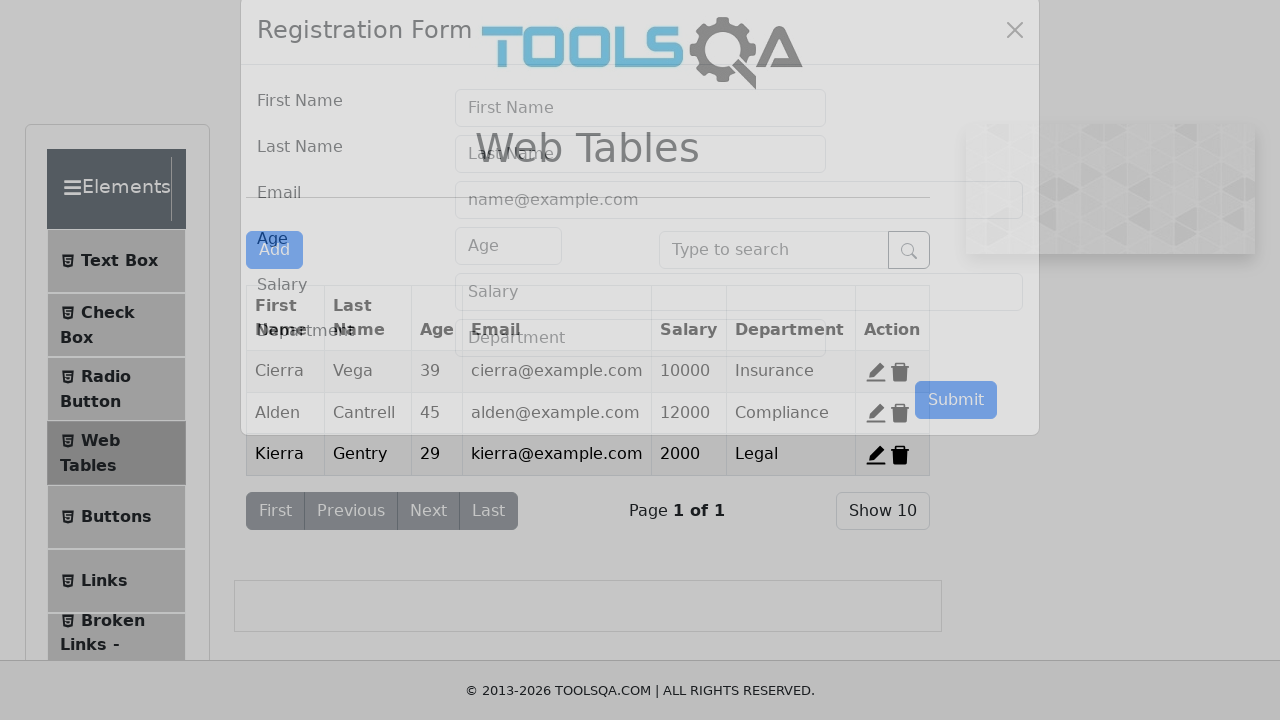

Registration form modal appeared
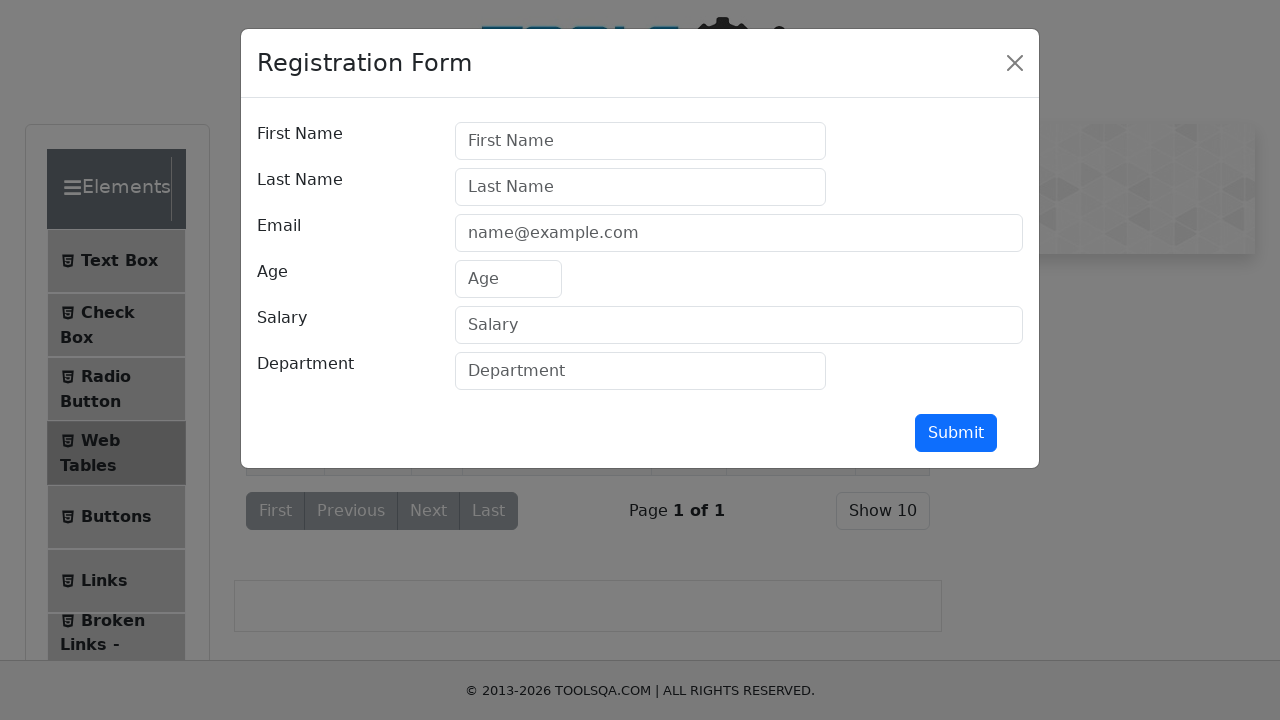

Filled First Name field with 'Marry' on #firstName
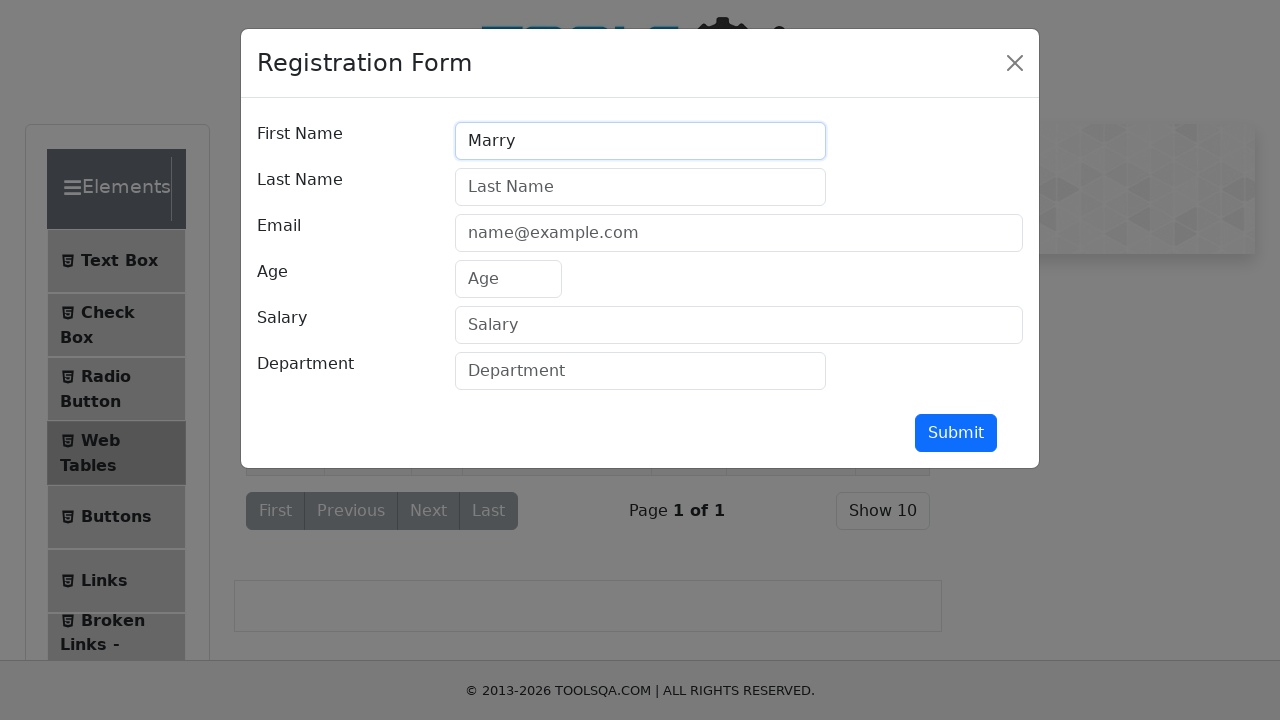

Filled Last Name field with 'Poppins' on #lastName
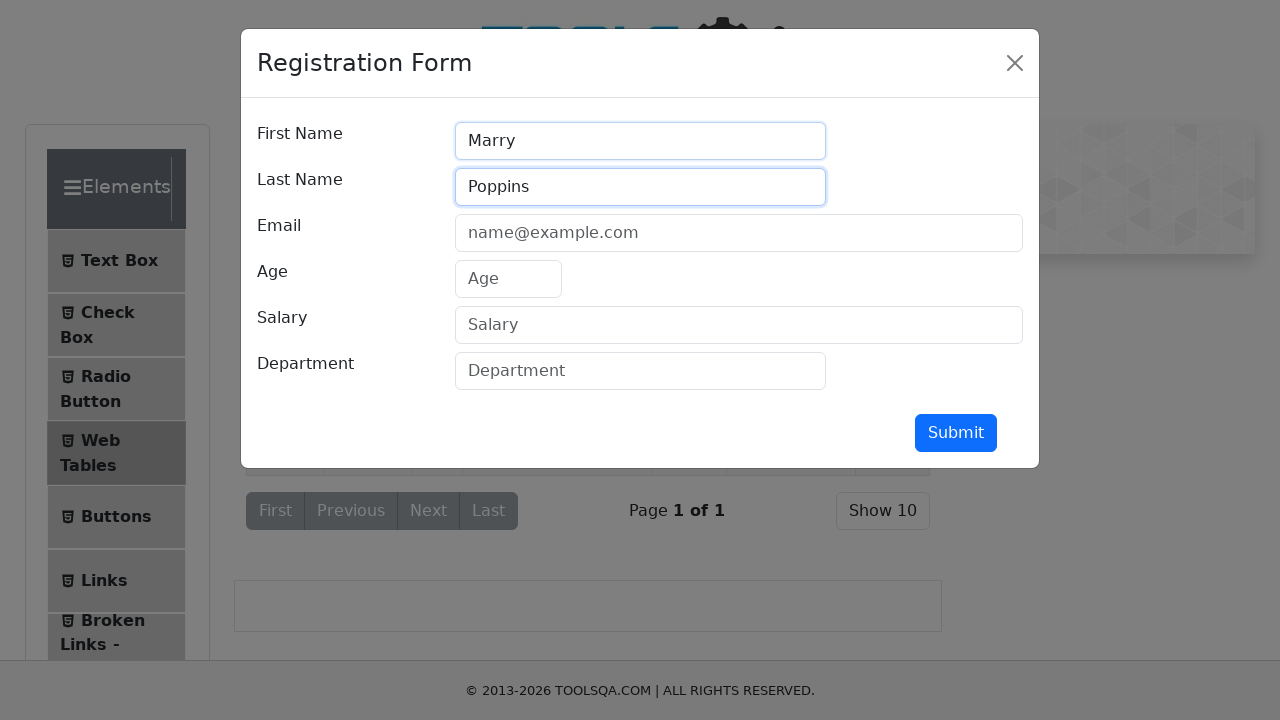

Filled Email field with 'marry@gmail.com' on #userEmail
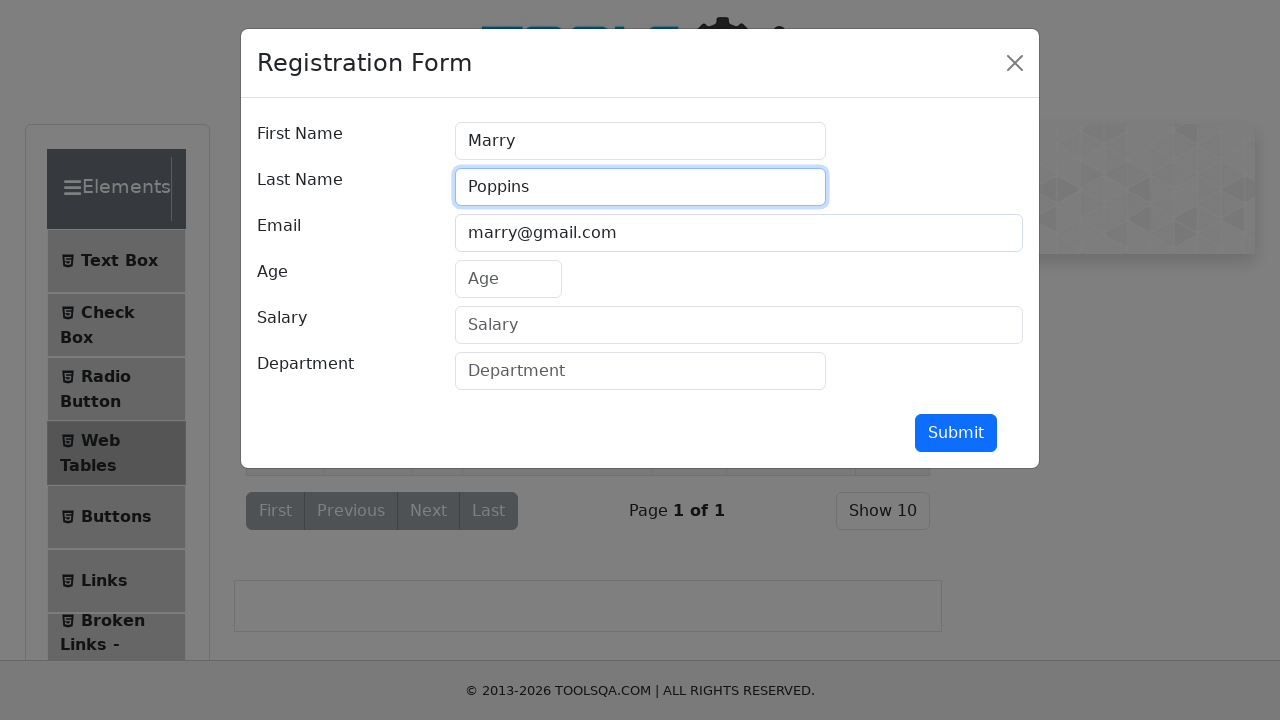

Filled Age field with '21' on #age
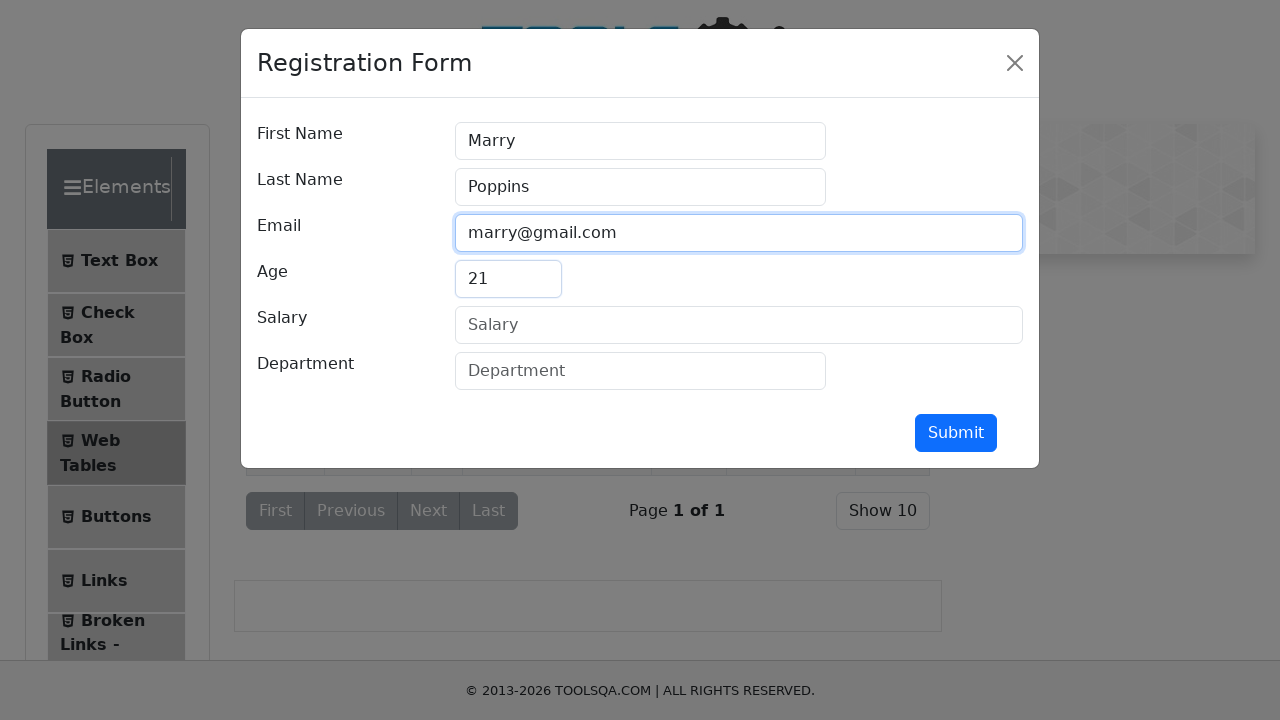

Filled Salary field with '777770000000' on #salary
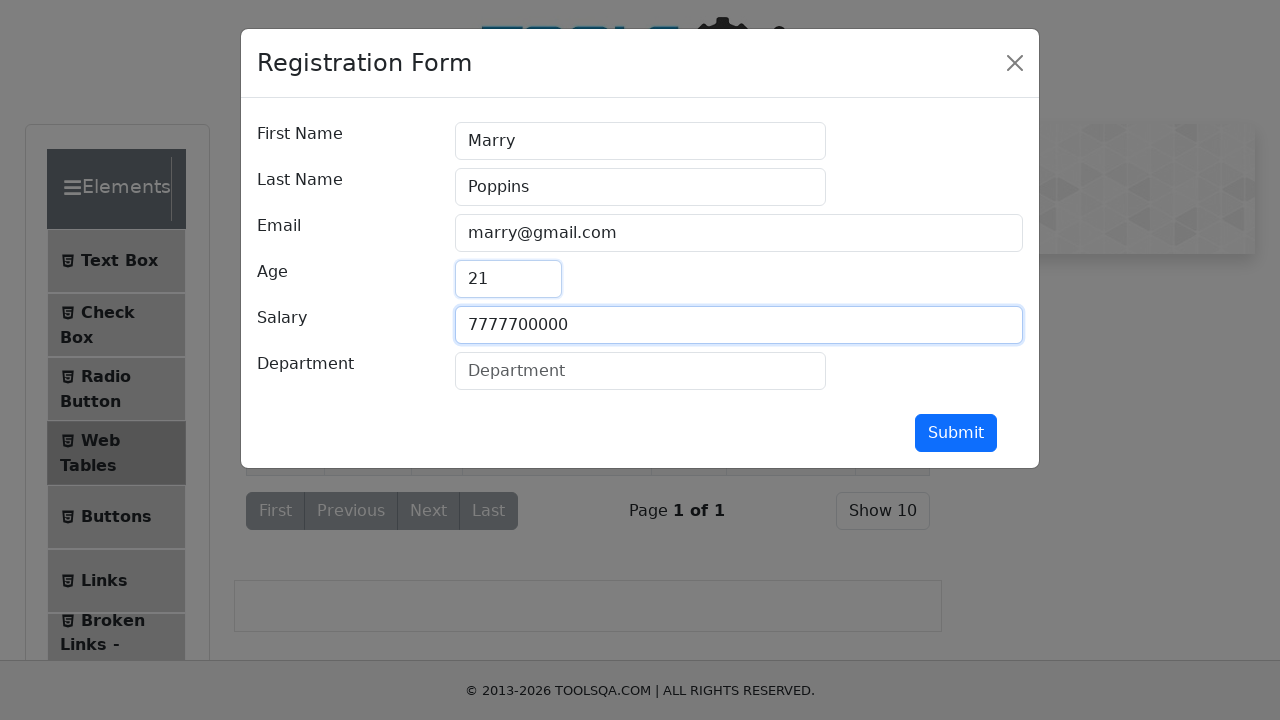

Filled Department field with 'Golden wishes' on #department
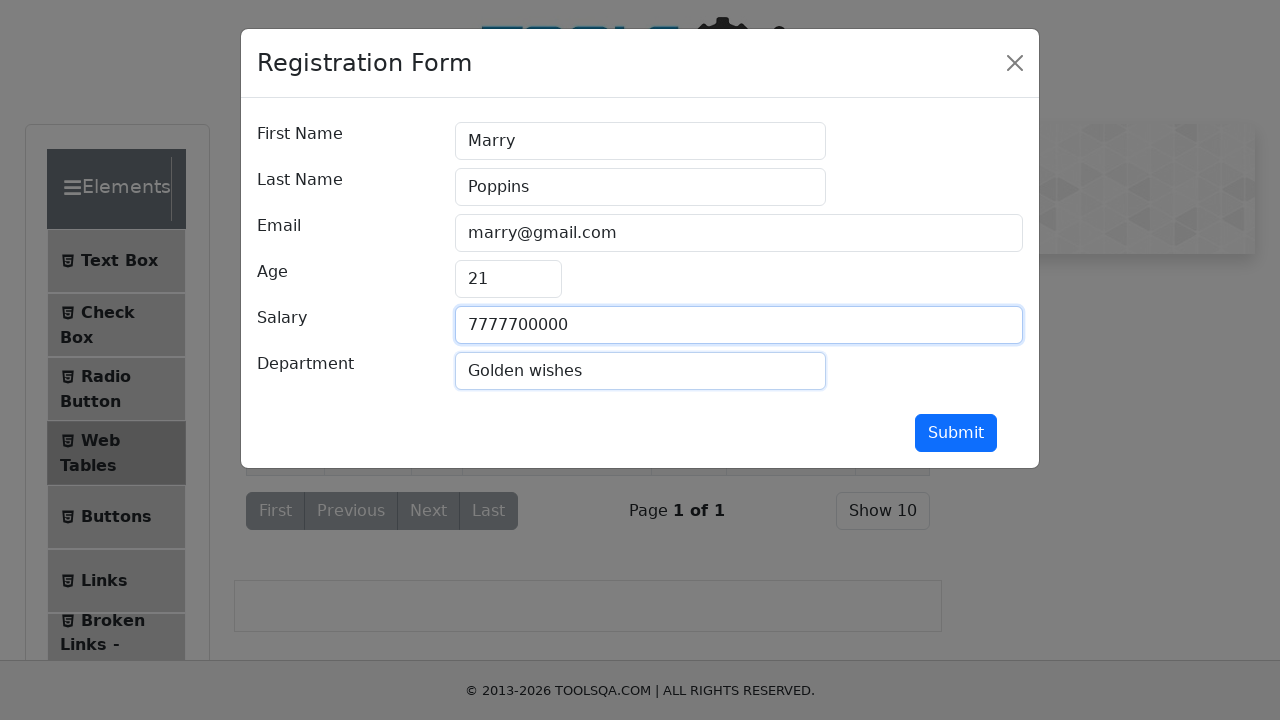

Clicked Submit button to submit registration form at (956, 433) on #submit
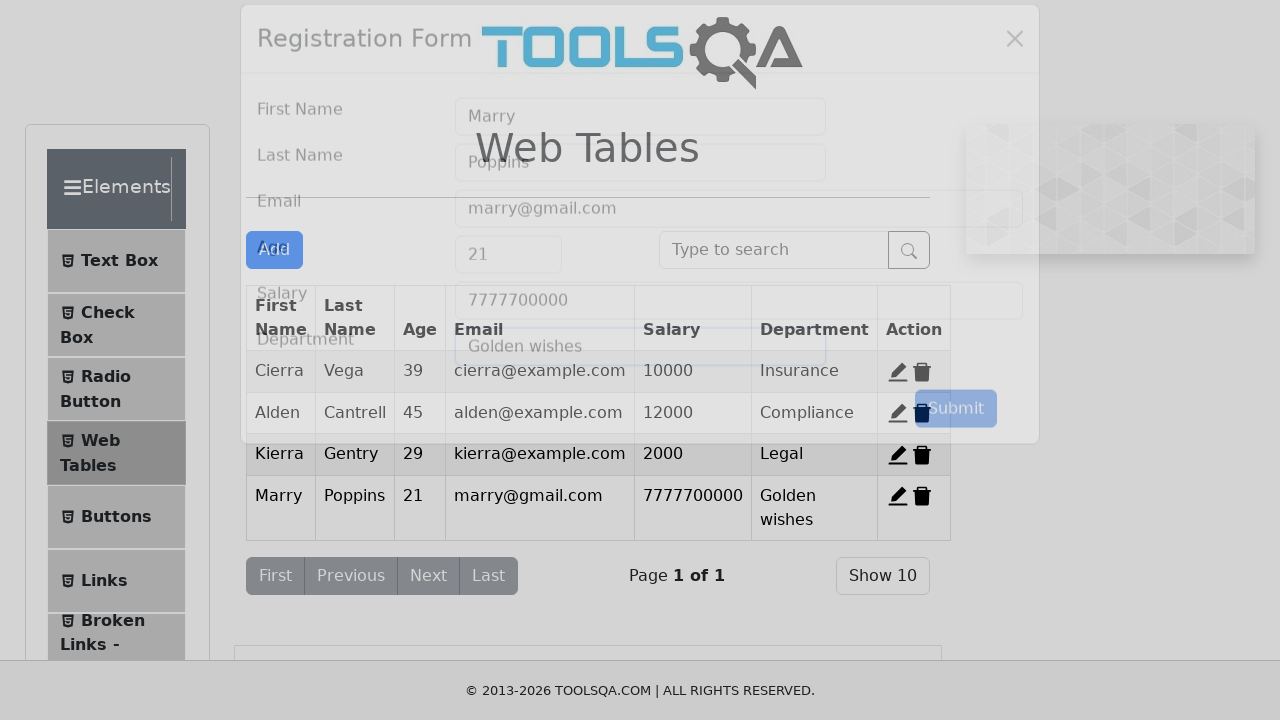

Verified new entry 'Marry' appears in the web table
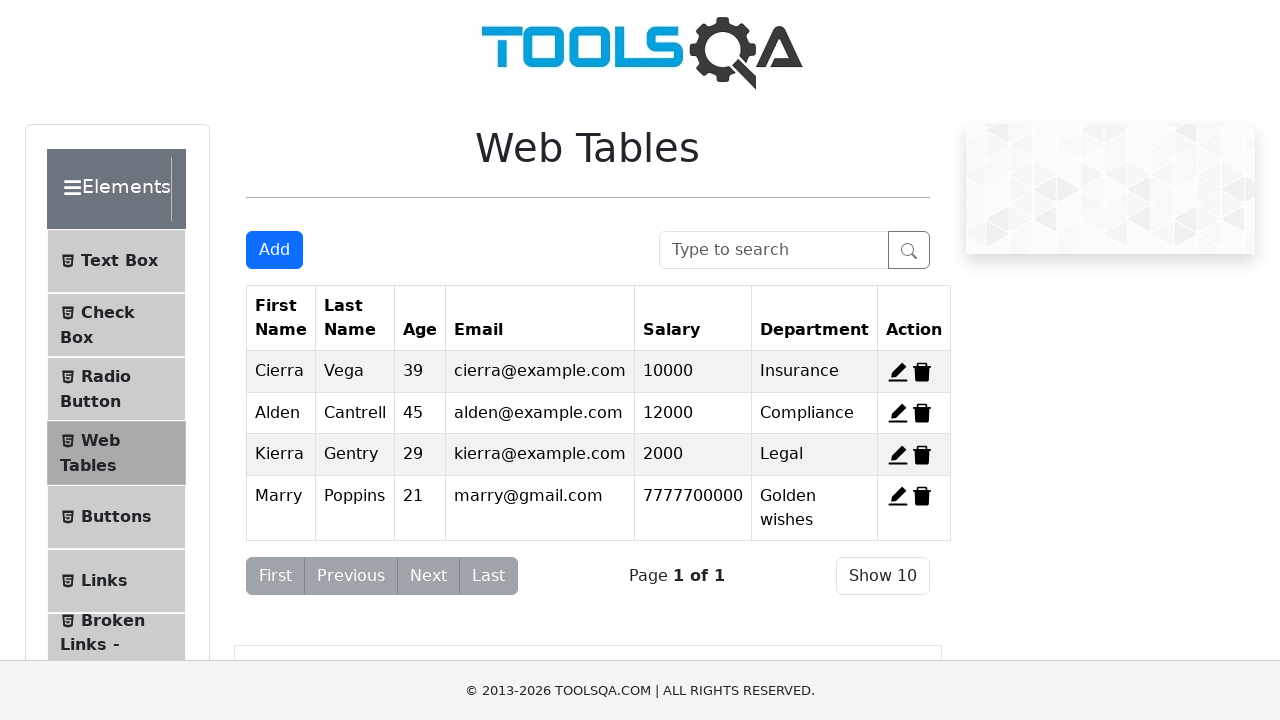

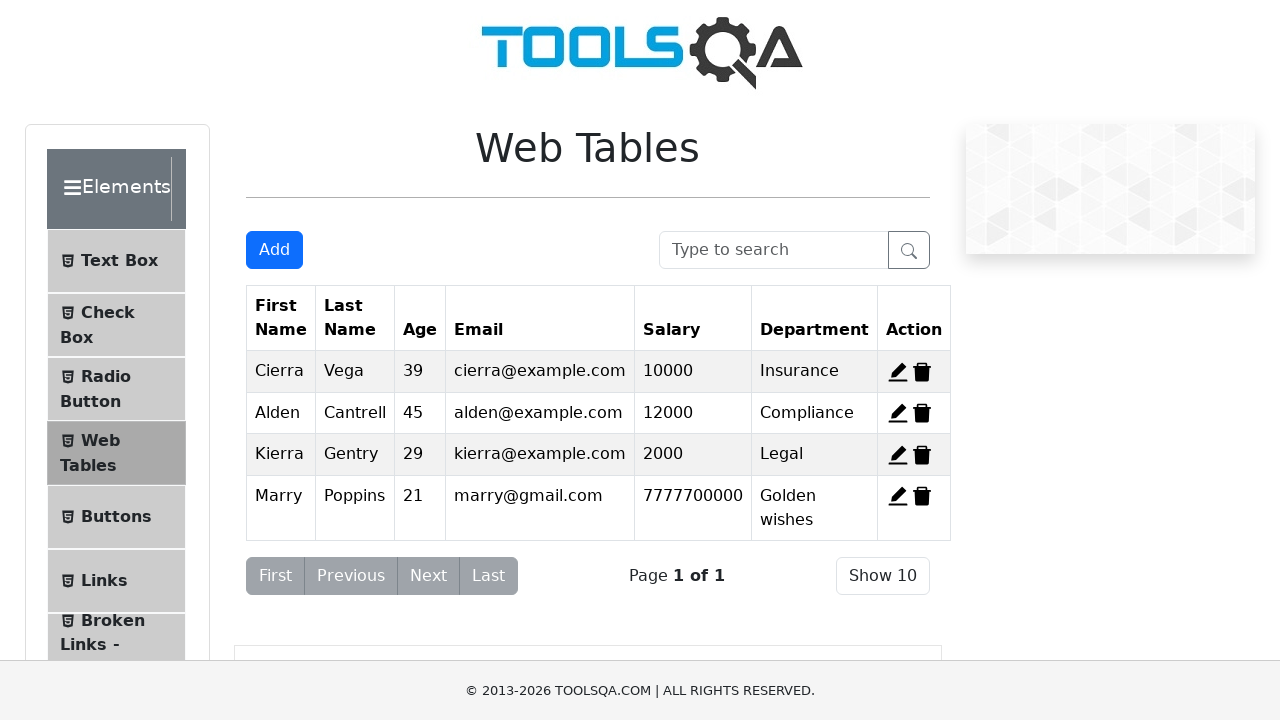